Tests login form validation by submitting empty credentials and verifying the appropriate error message is displayed

Starting URL: https://www.saucedemo.com/

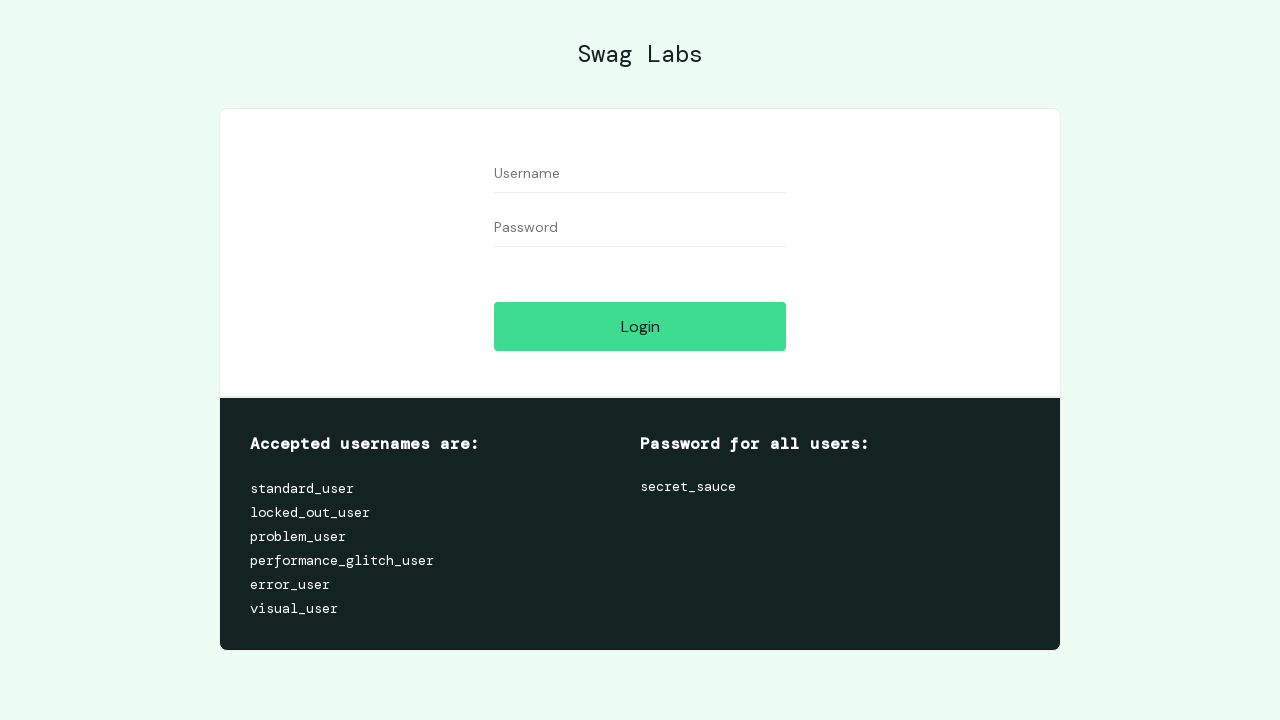

Left username field empty on #user-name
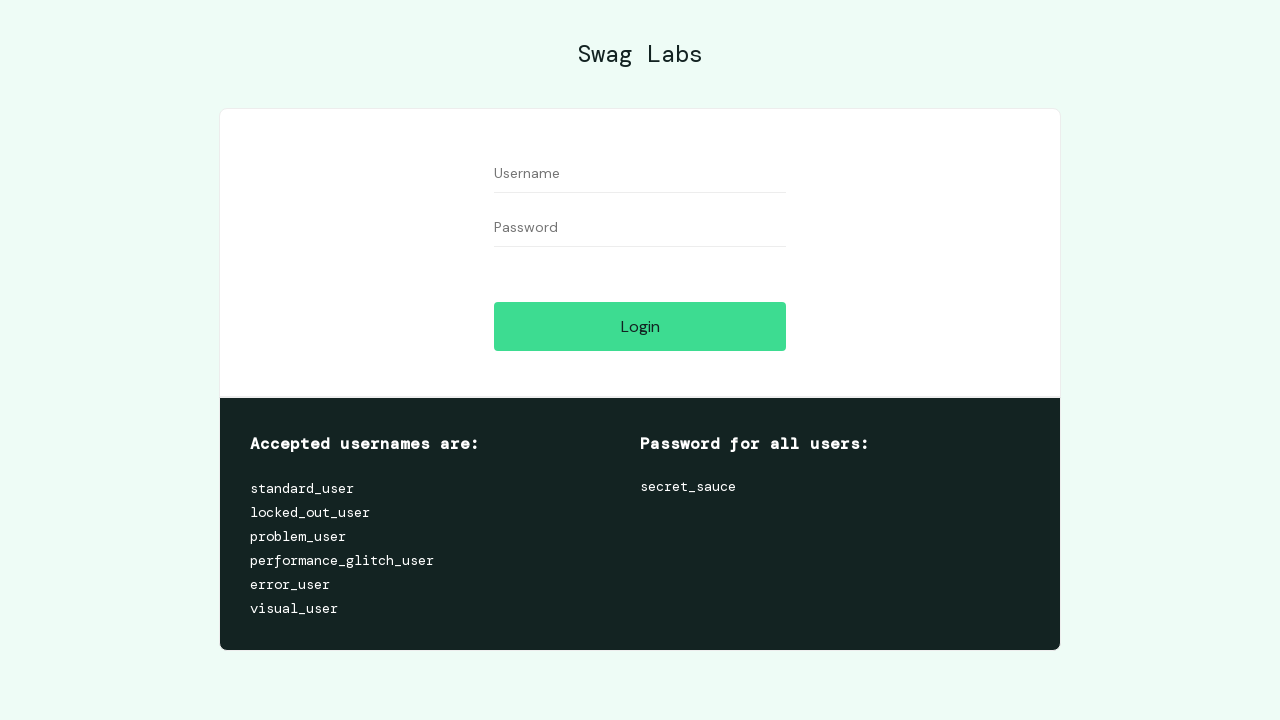

Left password field empty on #password
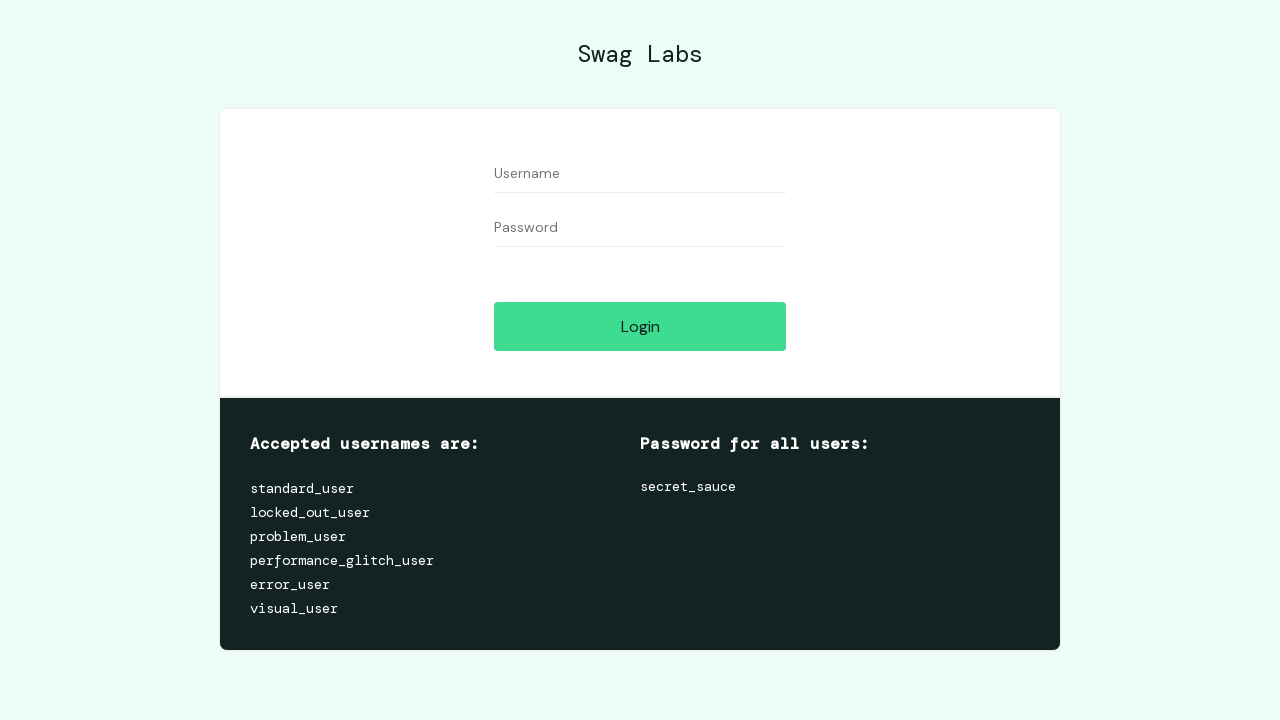

Clicked login button with empty credentials at (640, 326) on #login-button
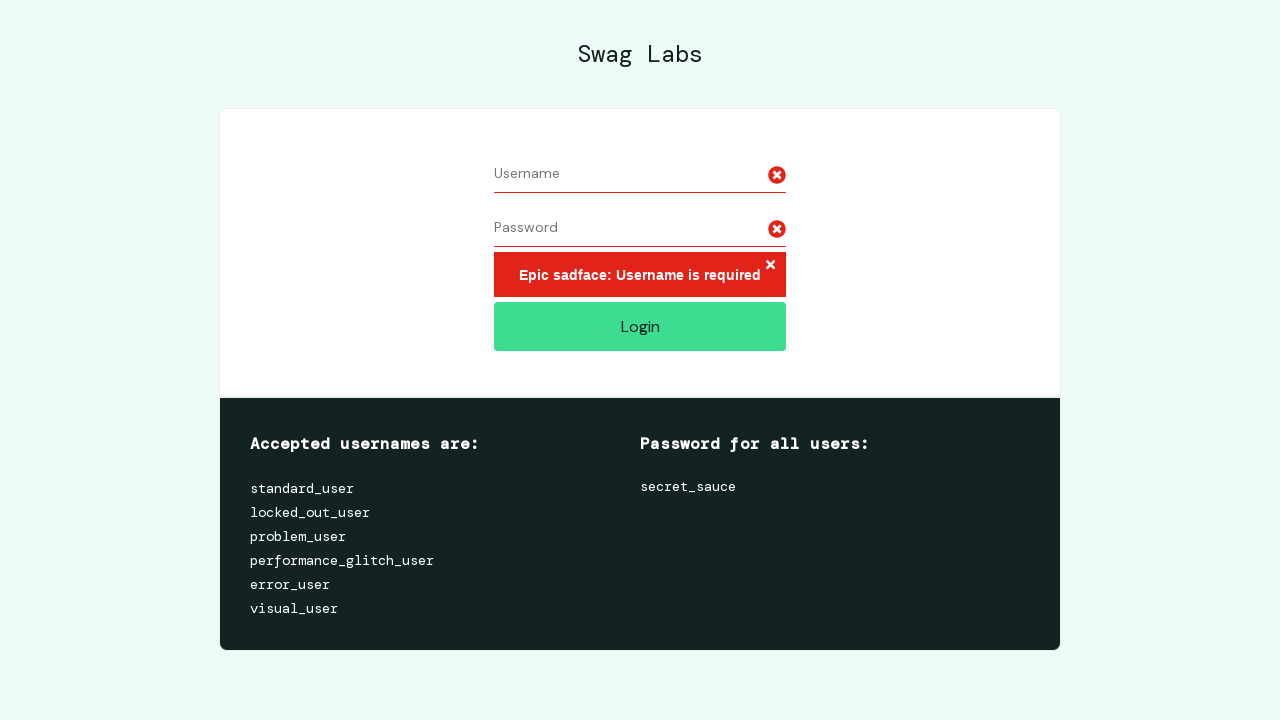

Error message element appeared on page
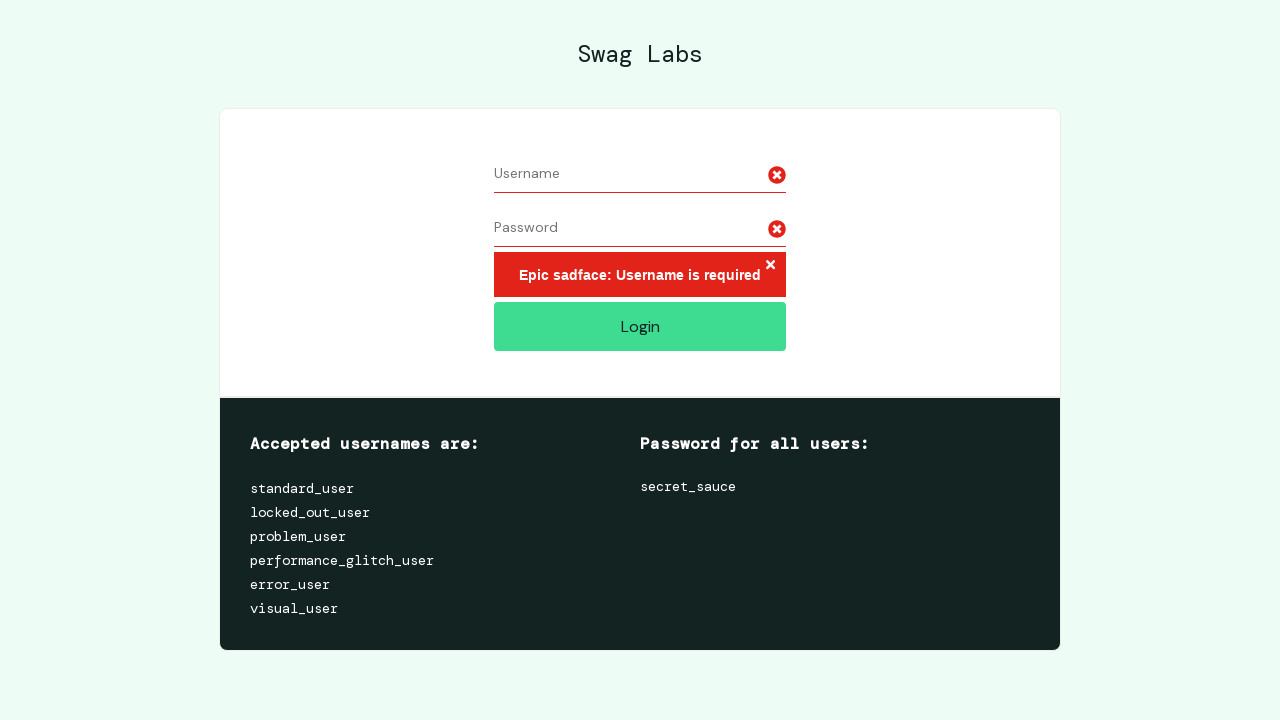

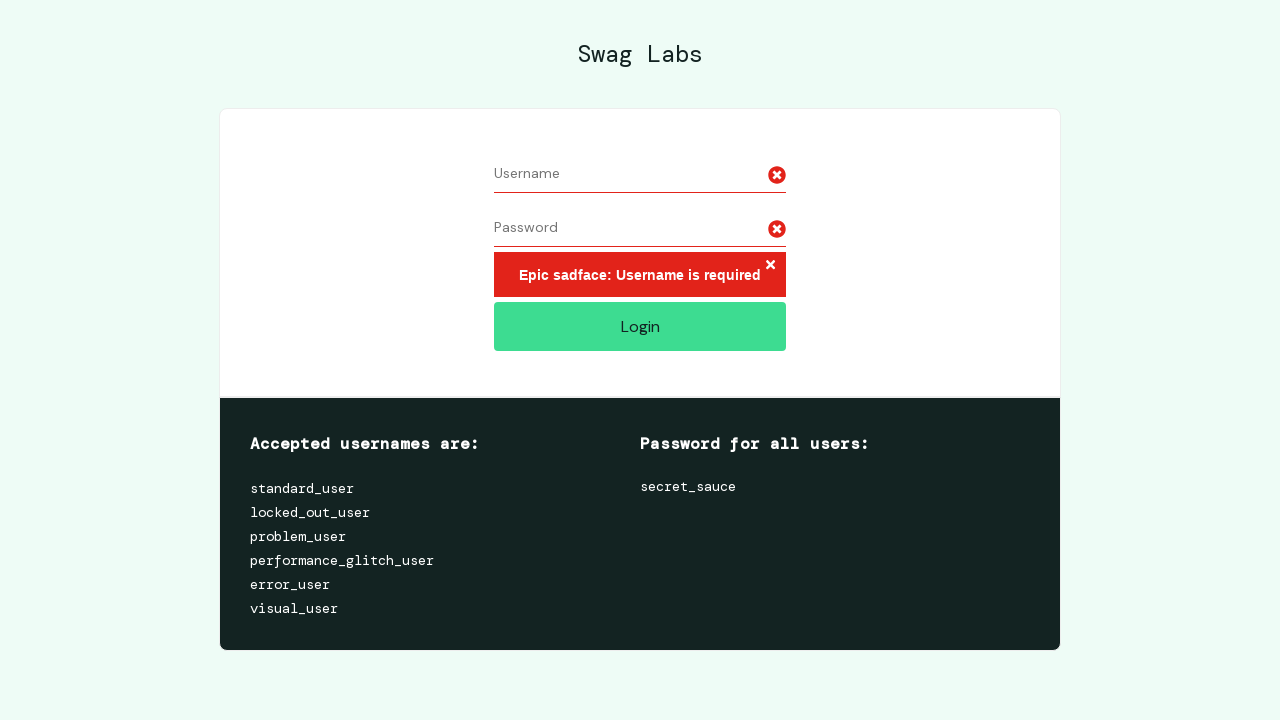